Tests a form submission that involves retrieving an attribute value, calculating a mathematical result, filling an input field, checking checkboxes, and submitting the form

Starting URL: http://suninjuly.github.io/get_attribute.html

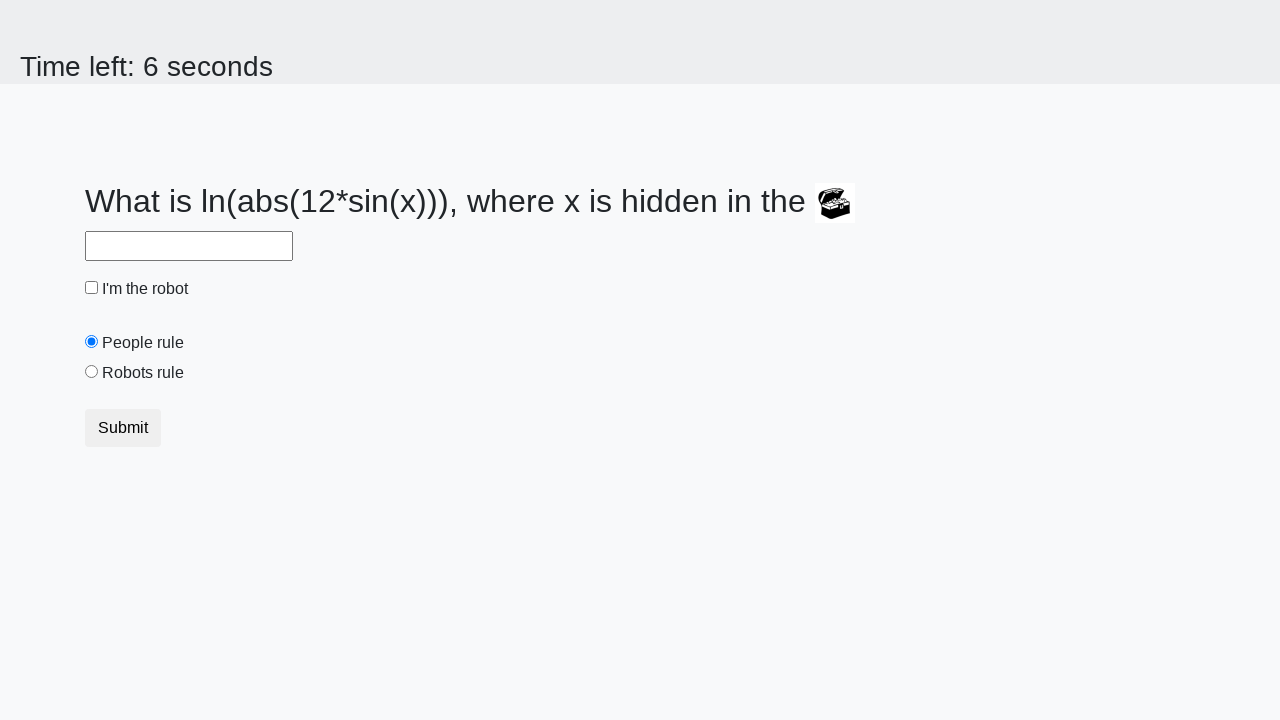

Located treasure element by ID
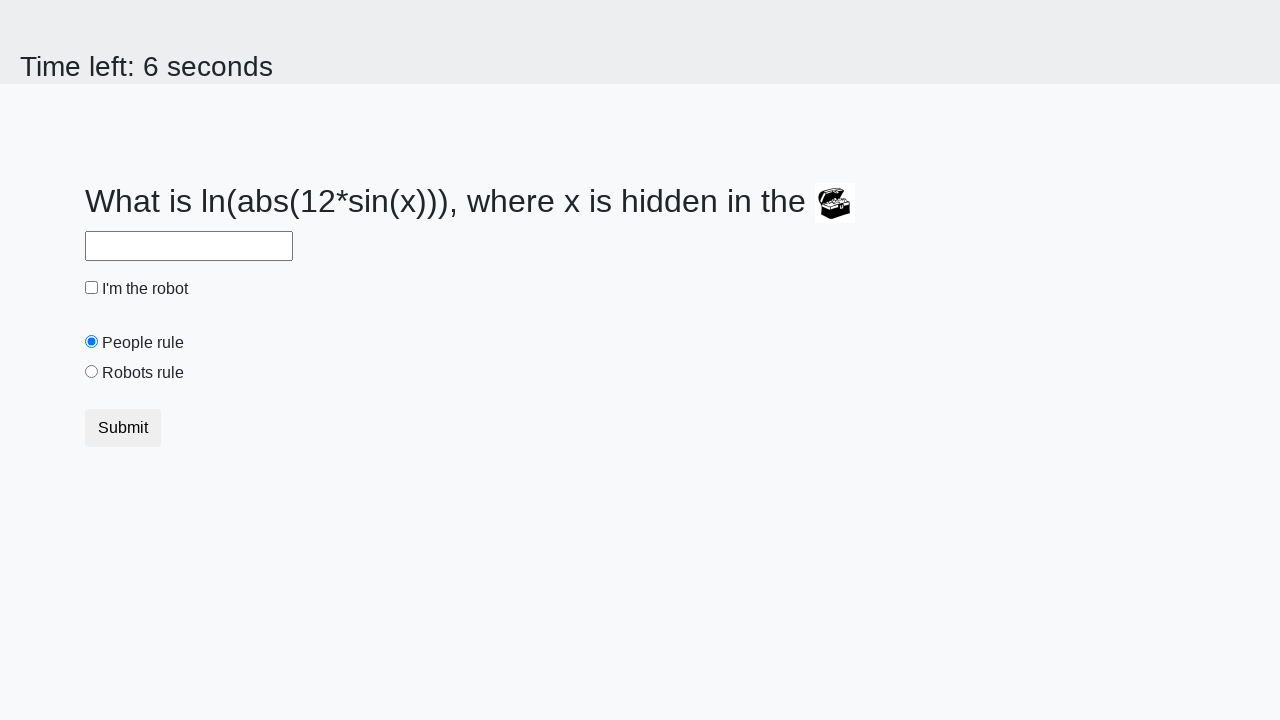

Retrieved valuex attribute from treasure element: 381
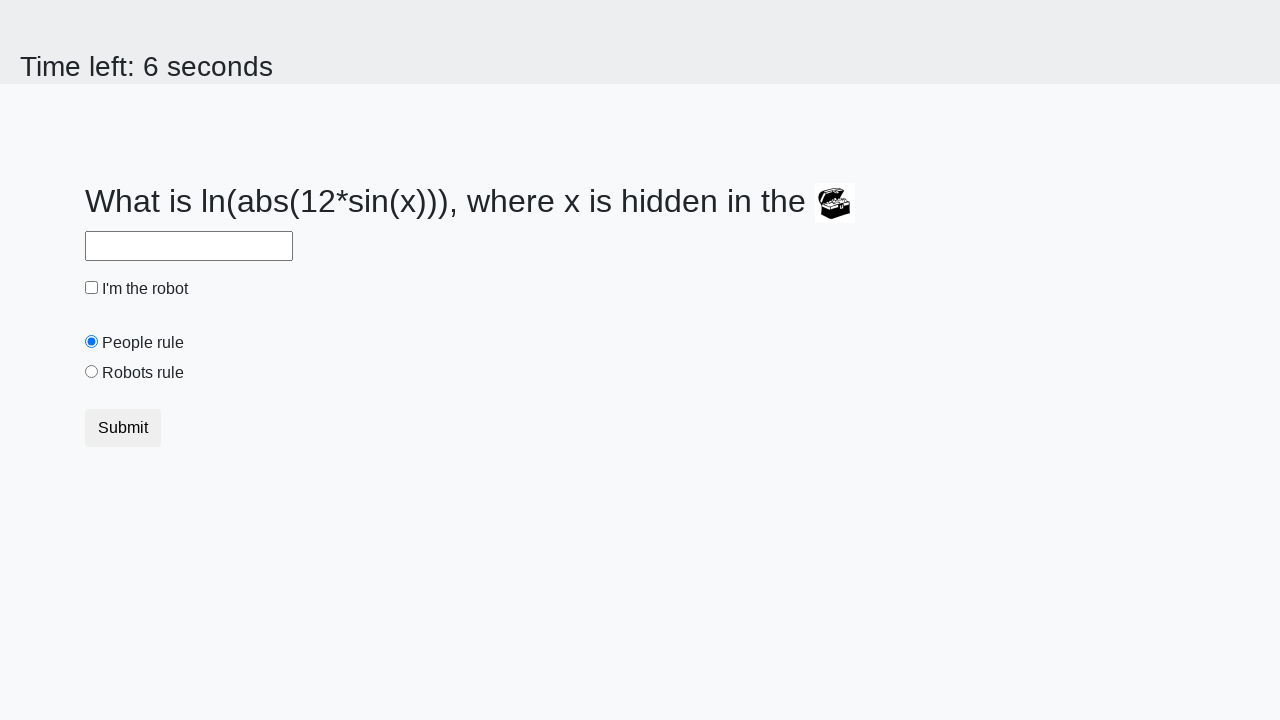

Calculated mathematical result from attribute value: 2.213856105010122
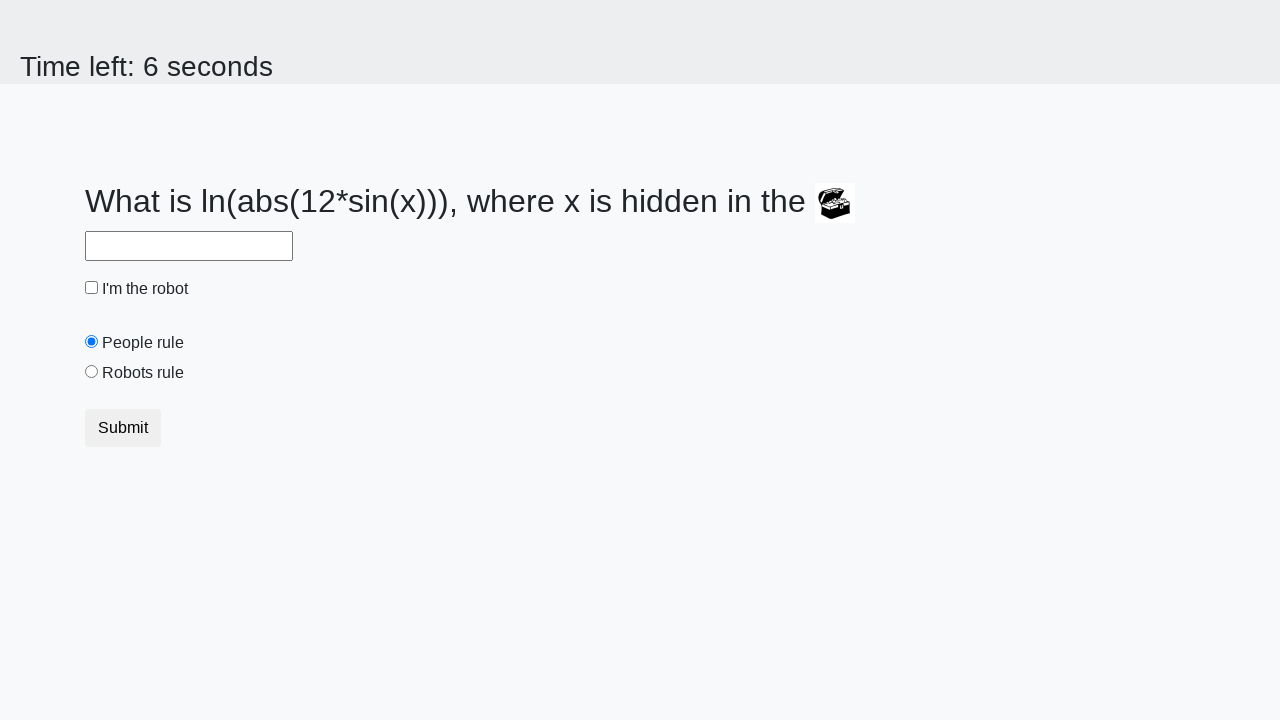

Filled answer field with calculated value: 2.213856105010122 on #answer
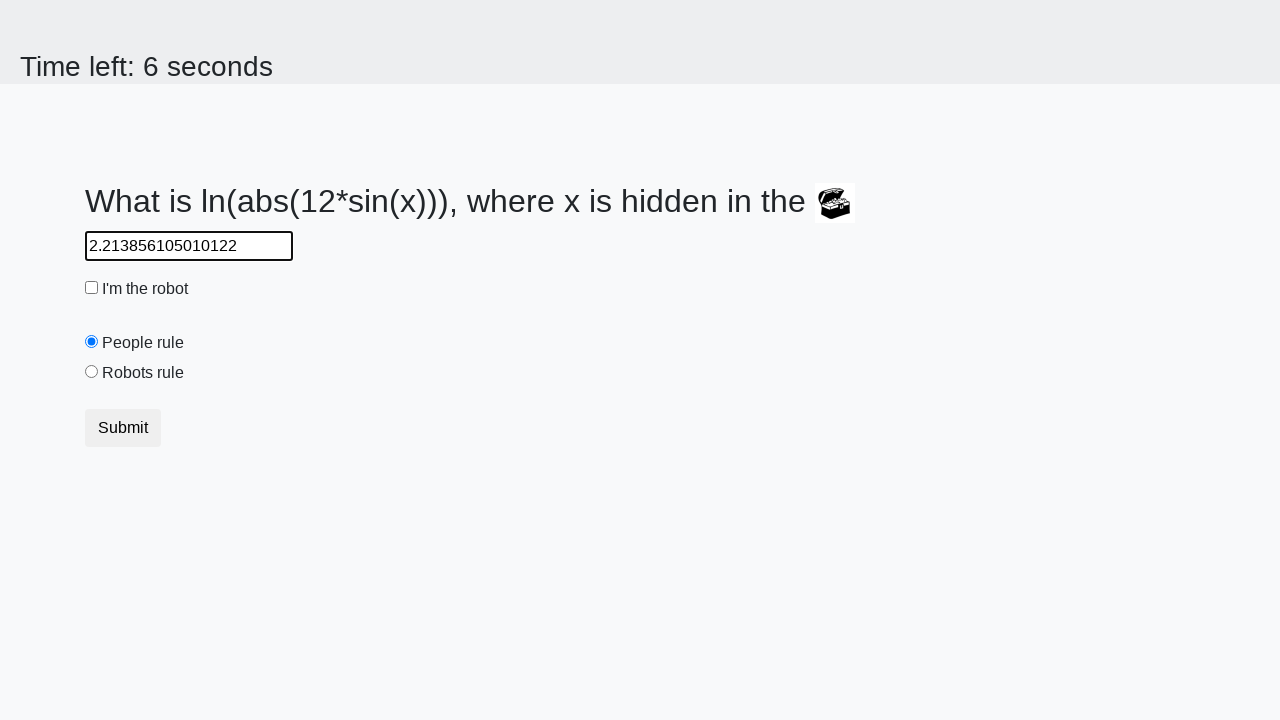

Checked the robot checkbox at (92, 288) on #robotCheckbox
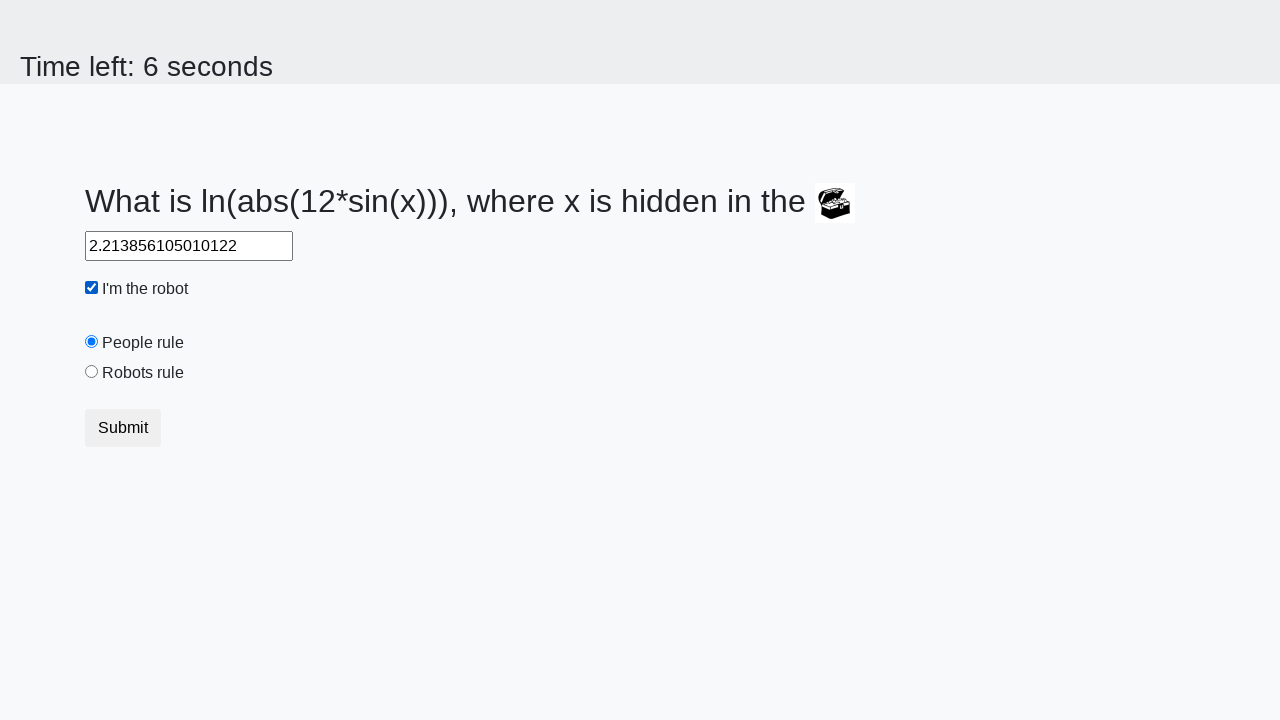

Selected the robots rule radio button at (92, 372) on #robotsRule
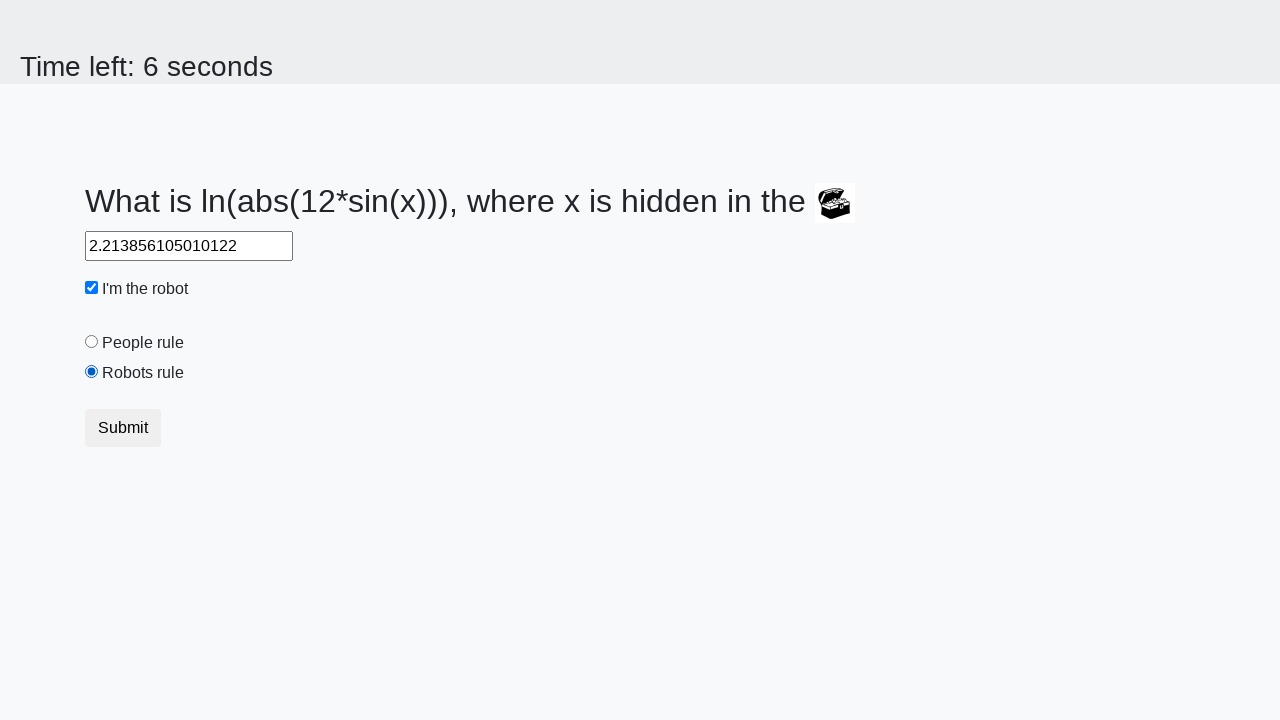

Clicked form submit button at (123, 428) on [type='submit']
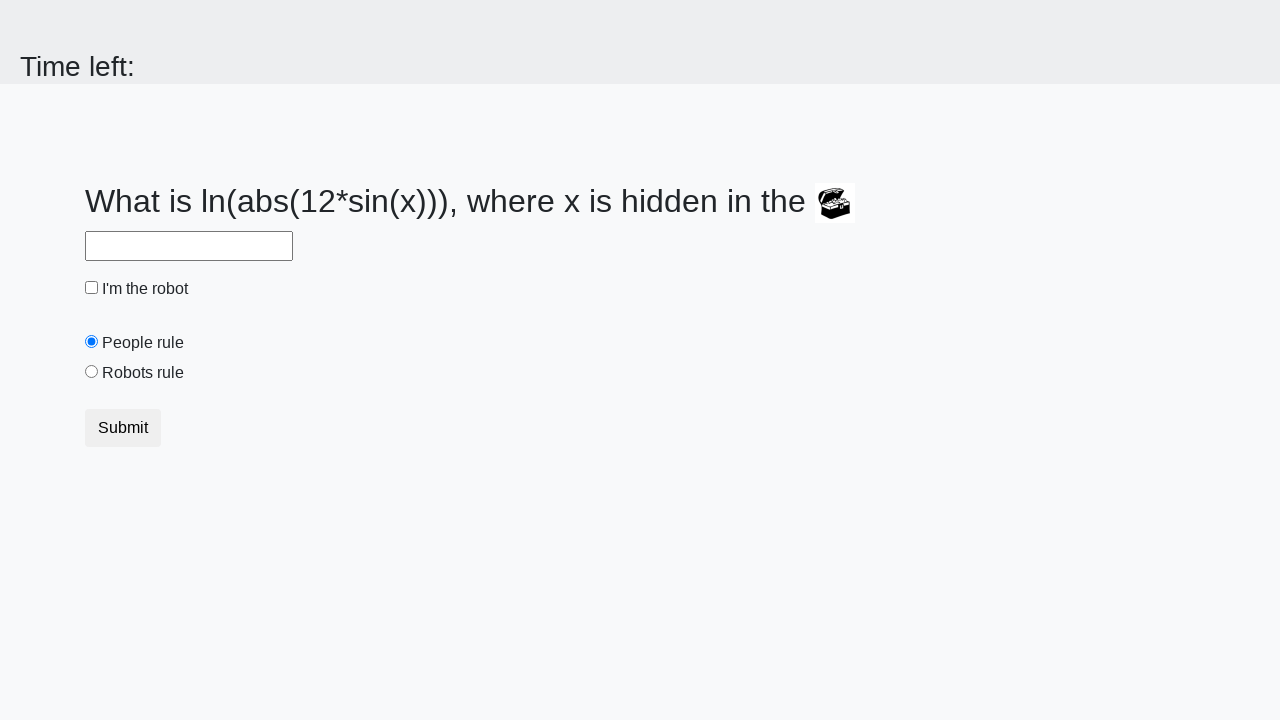

Waited for form submission to complete
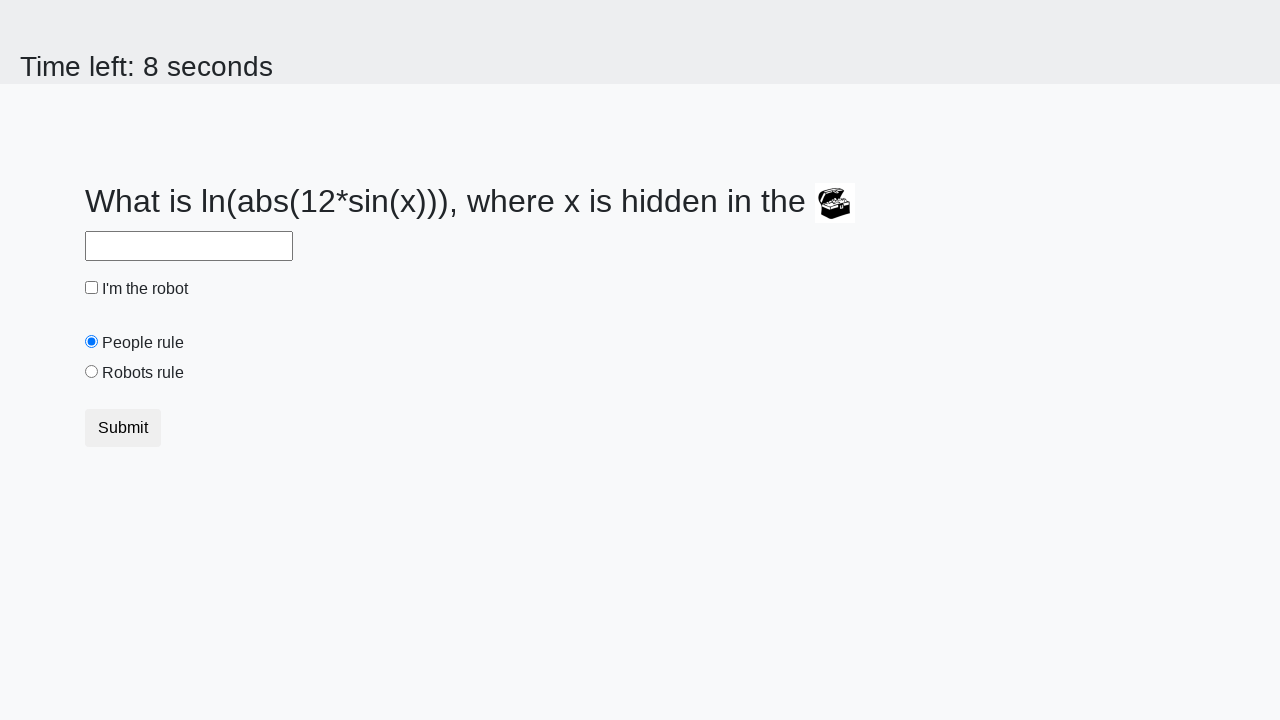

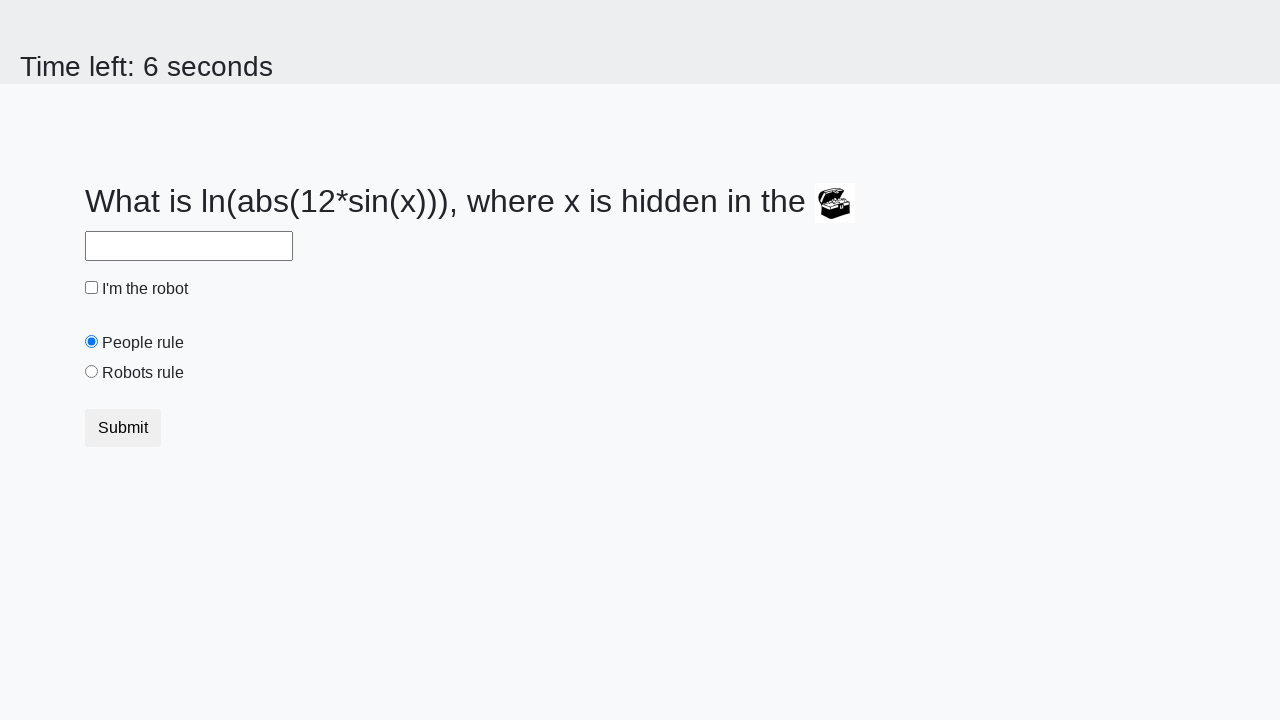